Tests clicking the Home link and verifying navigation to the home page

Starting URL: https://www.demoblaze.com/

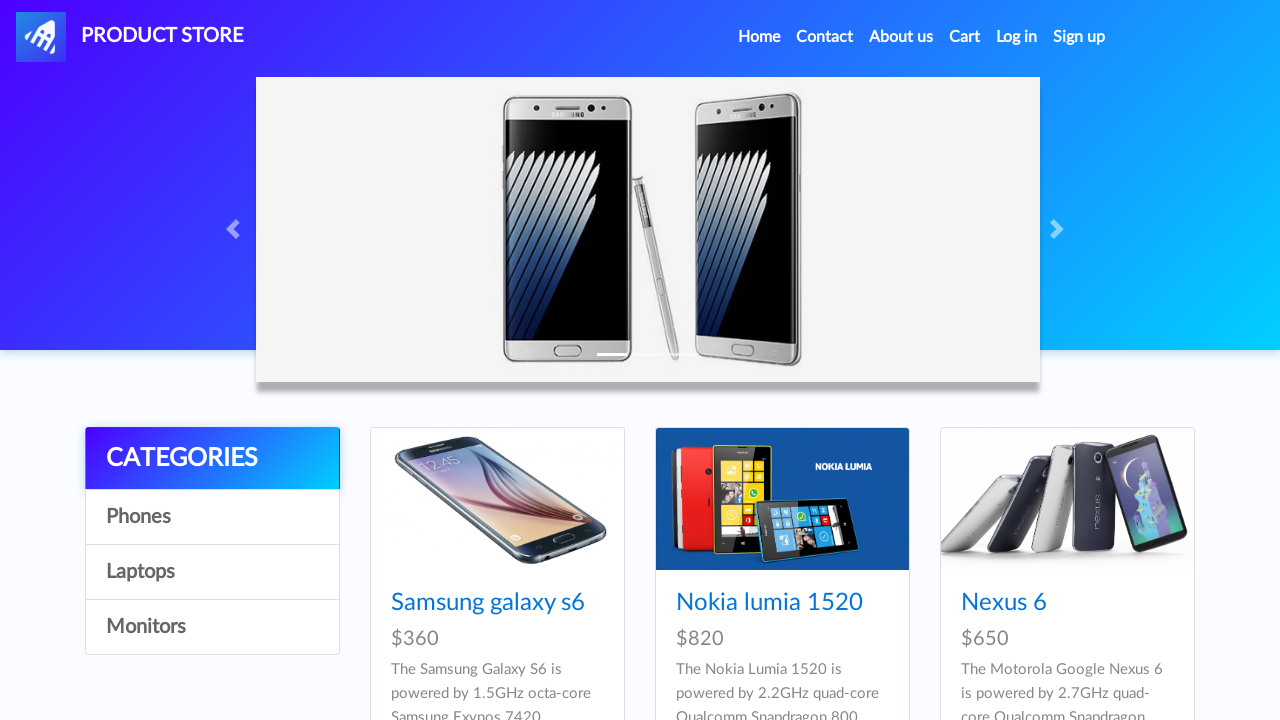

Clicked Home link at (759, 37) on text=Home
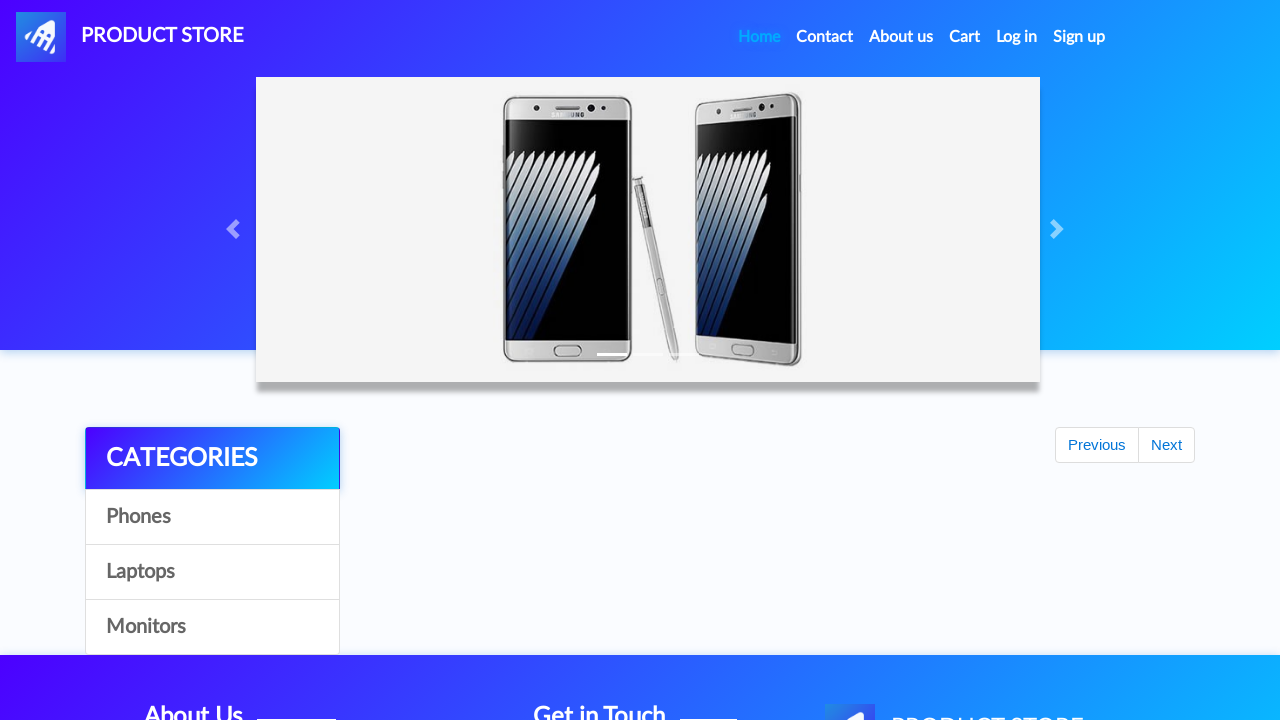

Verified navigation to home page (index.html)
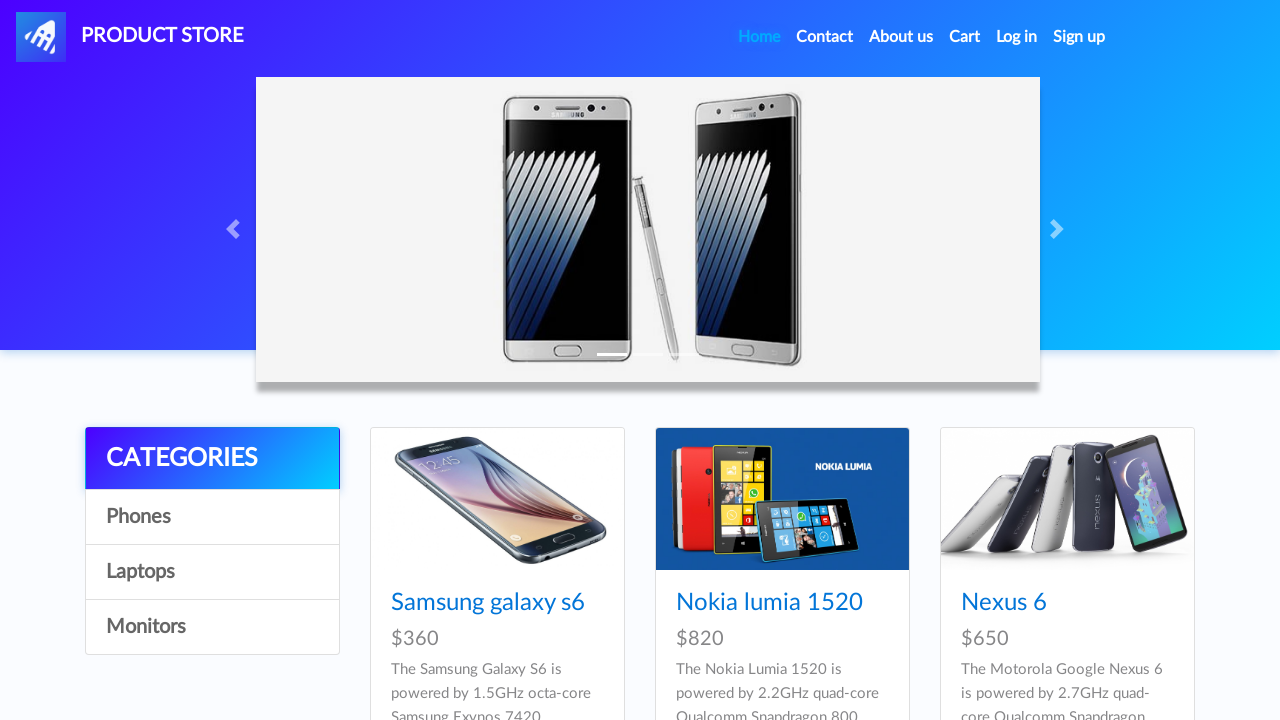

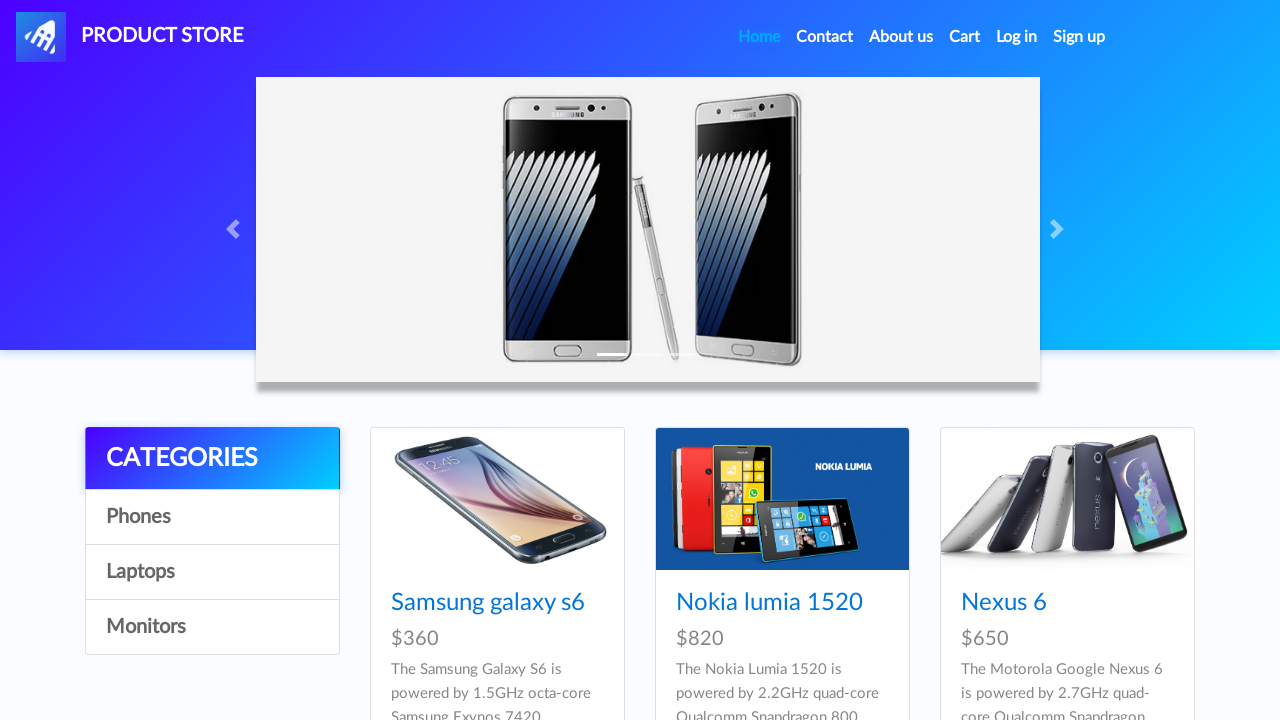